Tests login error handling by entering both incorrect username and password and verifying the error message appears

Starting URL: https://the-internet.herokuapp.com/login

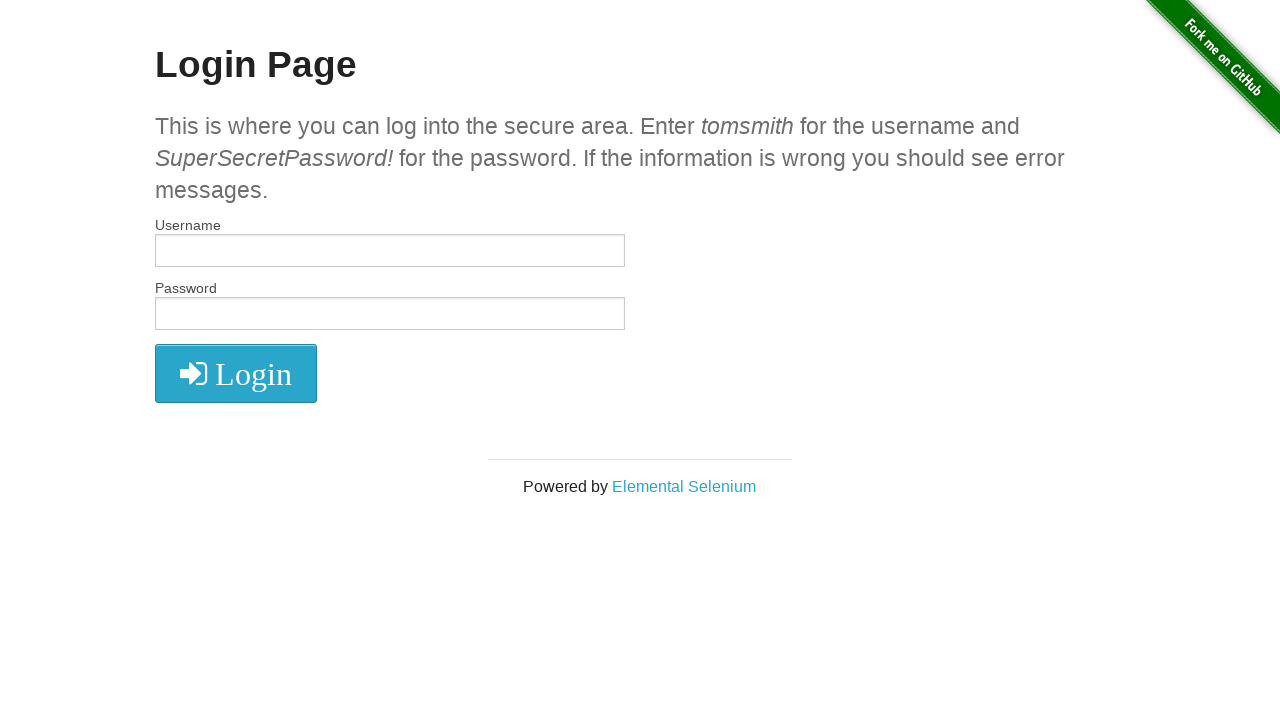

Filled username field with incorrect username 'tomsmit' on #username
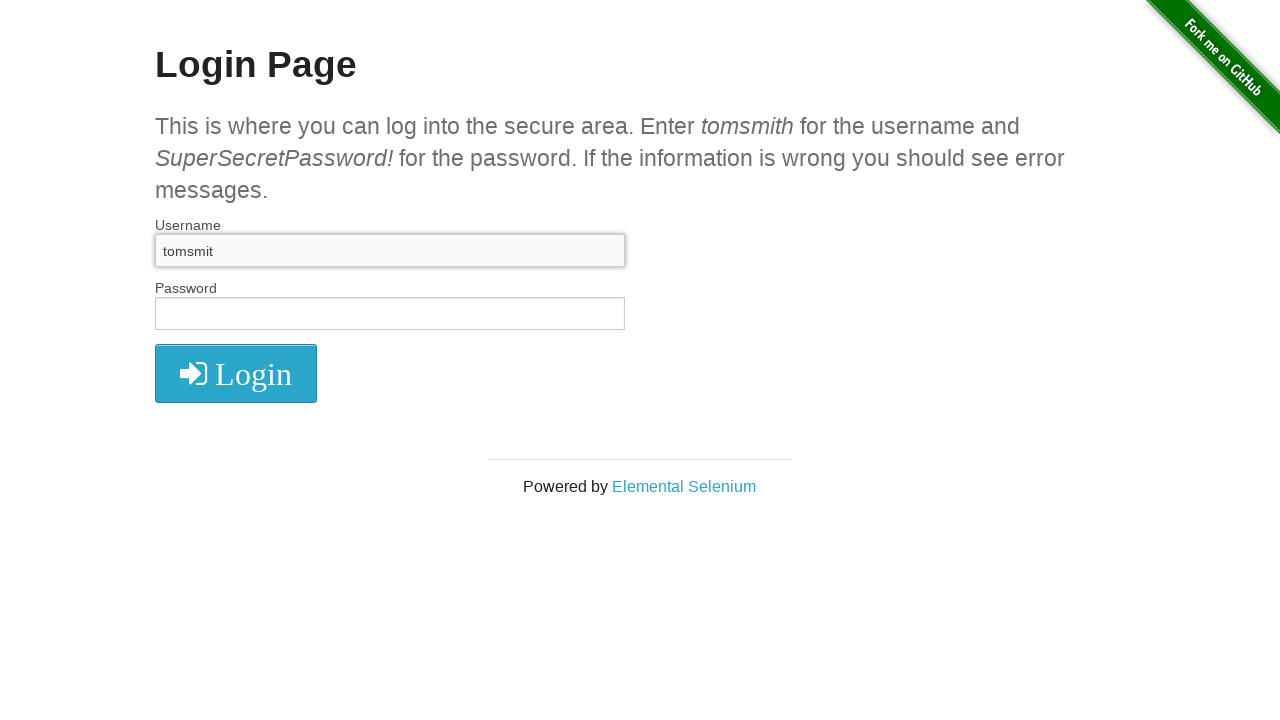

Filled password field with incorrect password 'SupersecretPassword!' on #password
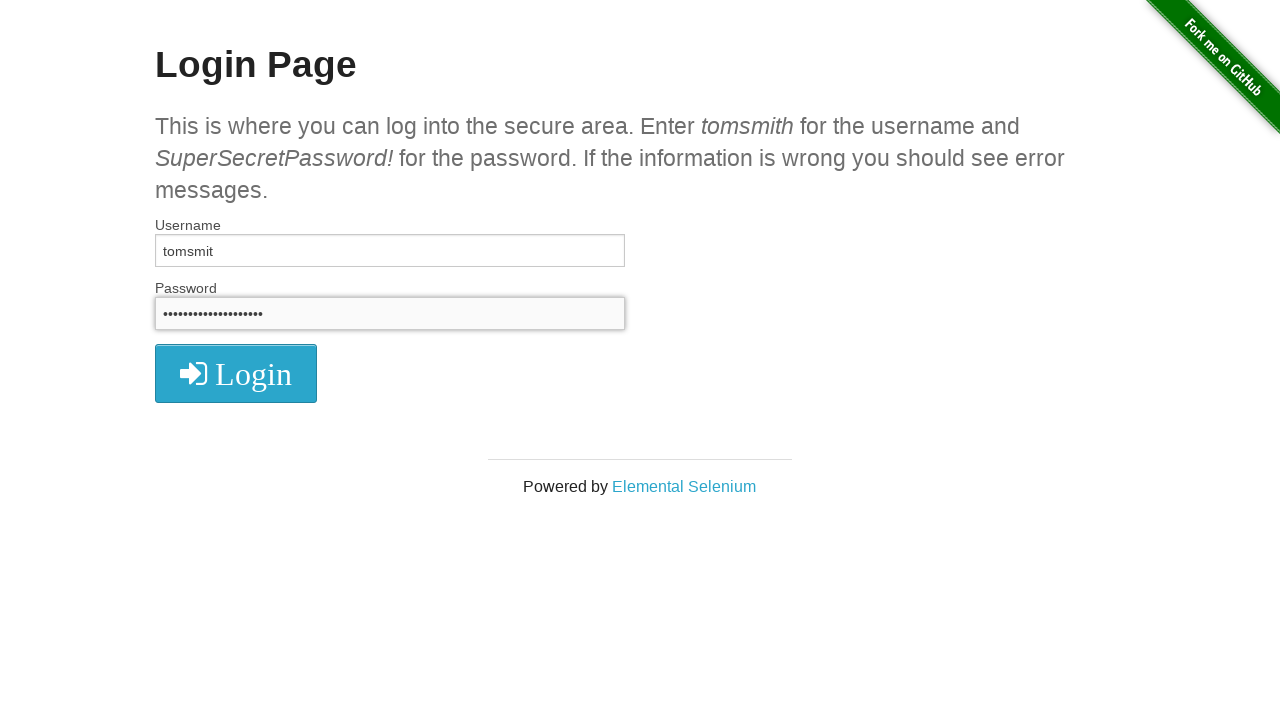

Submitted login form by pressing Enter key on #password
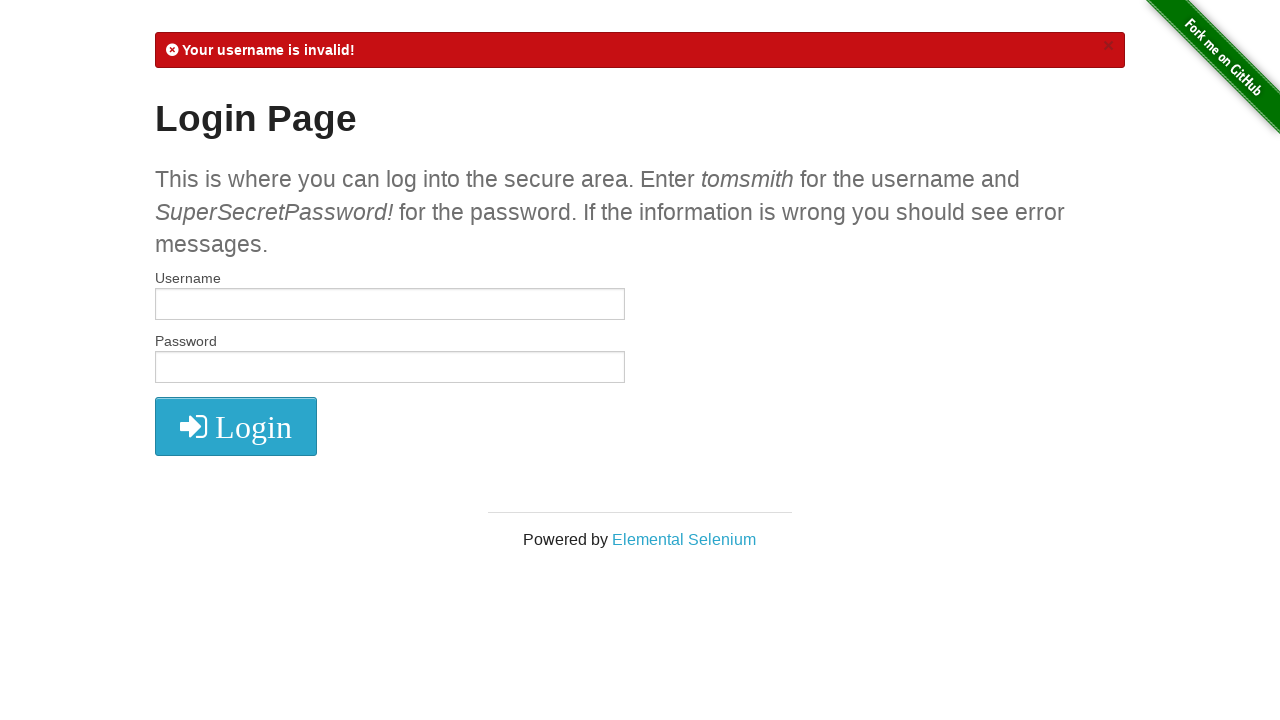

Error message appeared on page
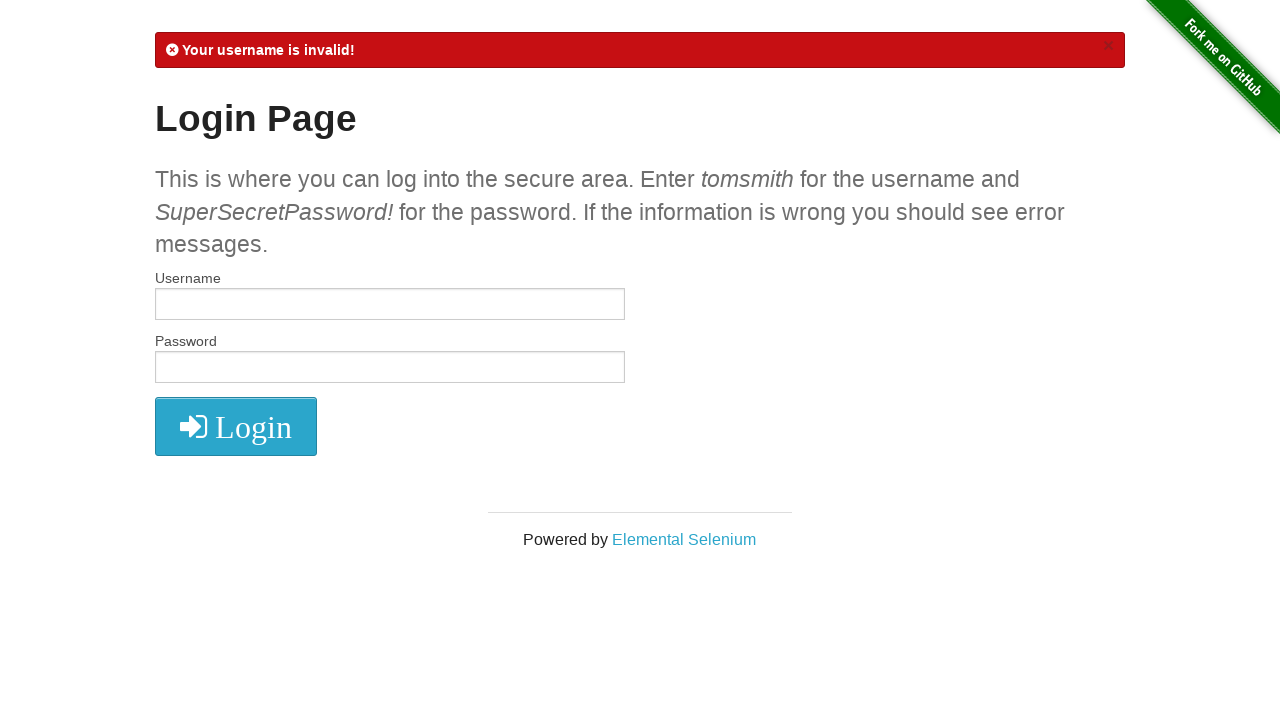

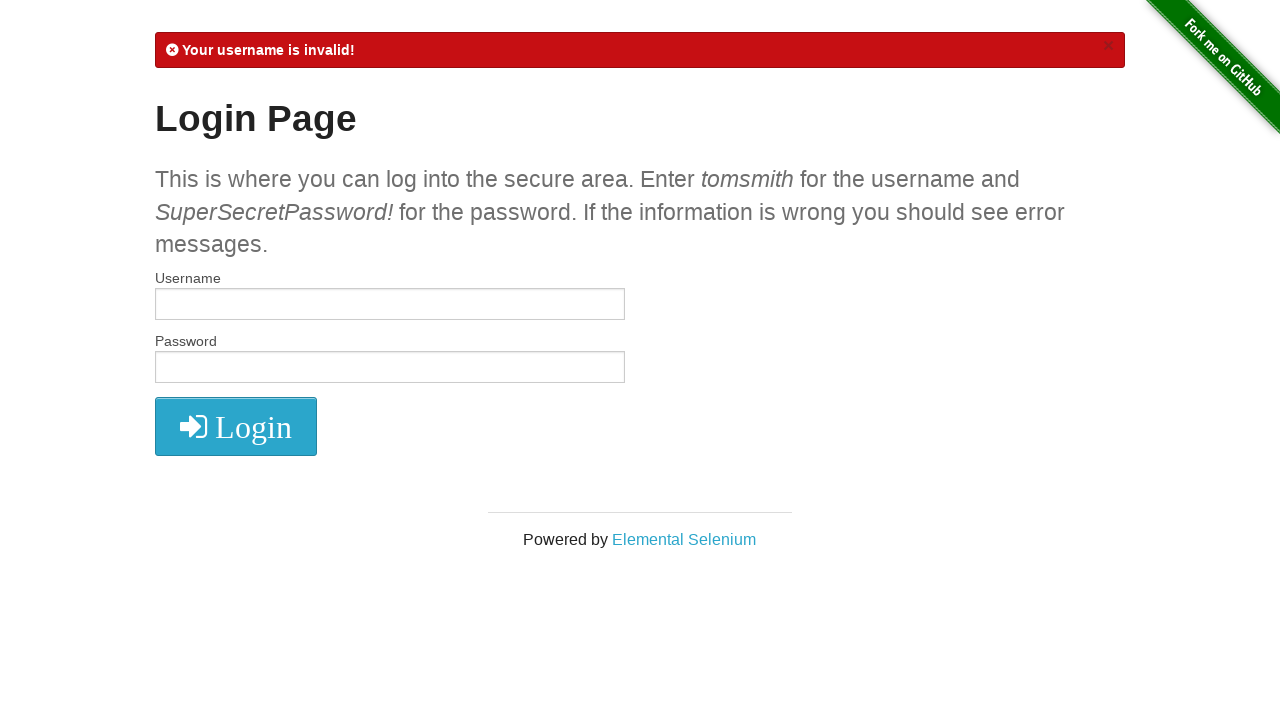